Tests activating a bonus program by filling name and phone fields and submitting the form, then handling the alert

Starting URL: https://pizzeria.skillbox.cc/bonus/

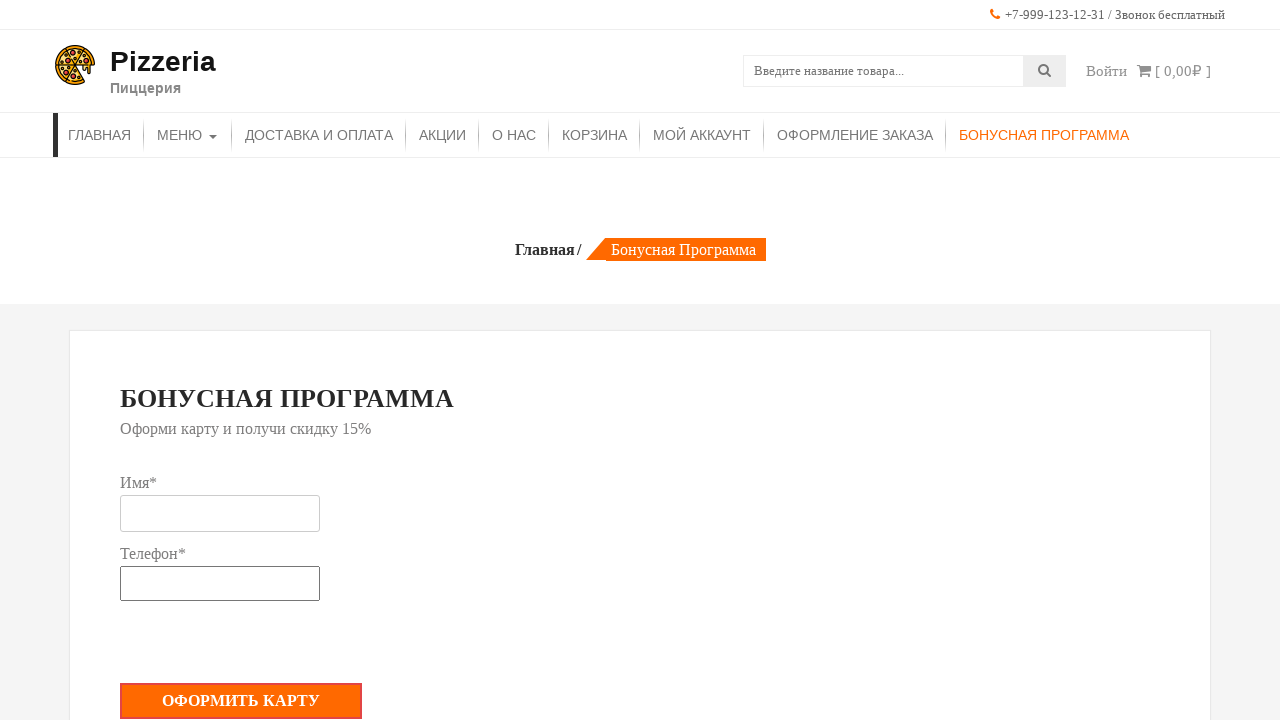

Filled name field with 'Andrey' on #bonus_username
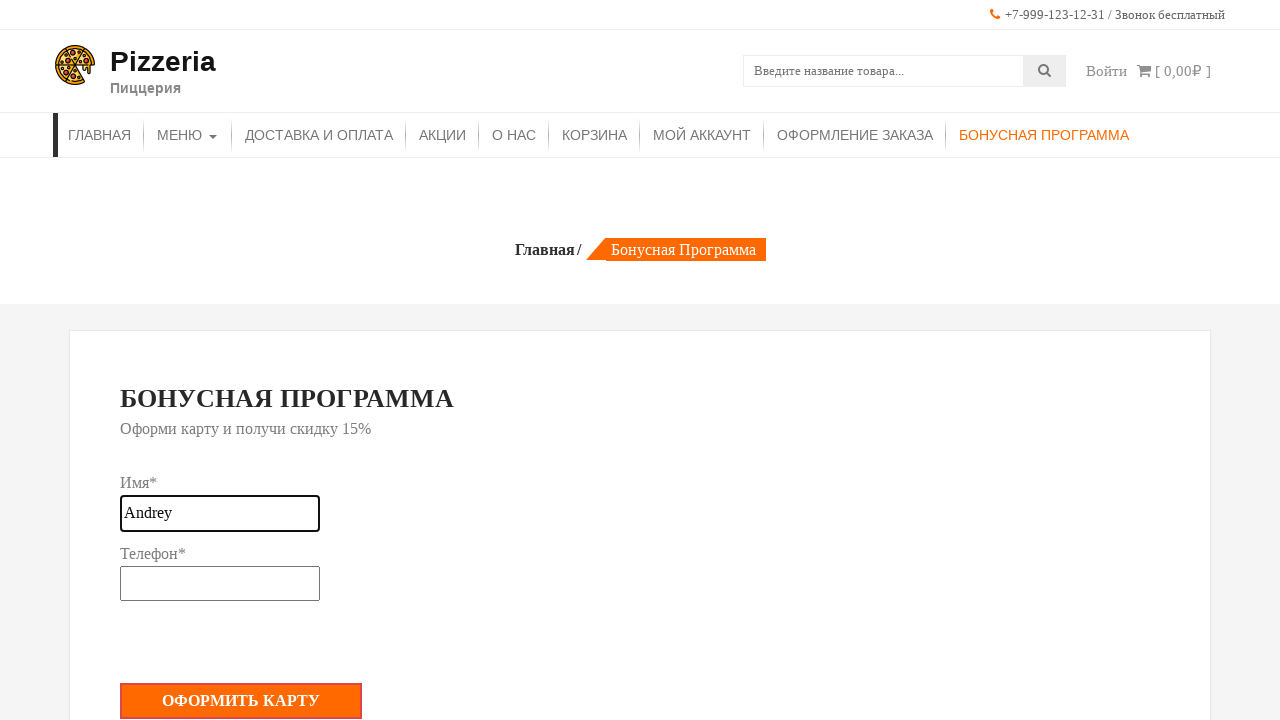

Filled phone field with '89119998877' on #bonus_phone
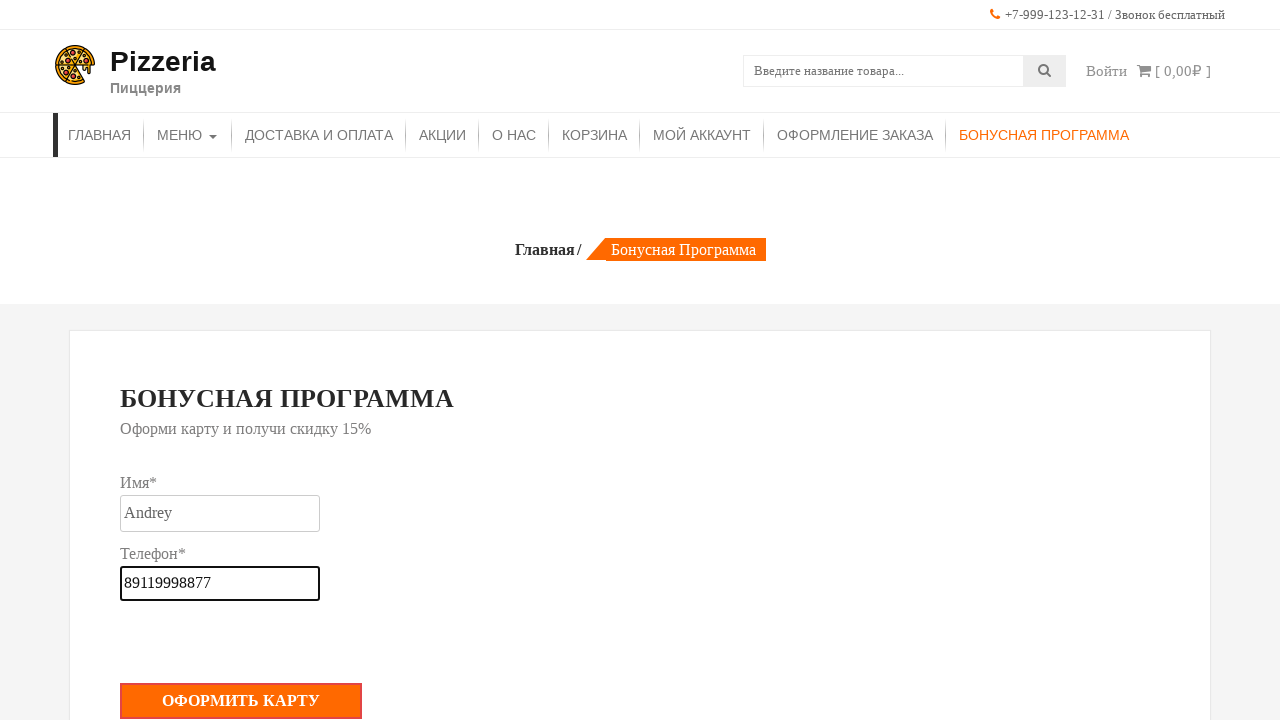

Clicked bonus program submit button at (241, 701) on xpath=//button[@name='bonus']
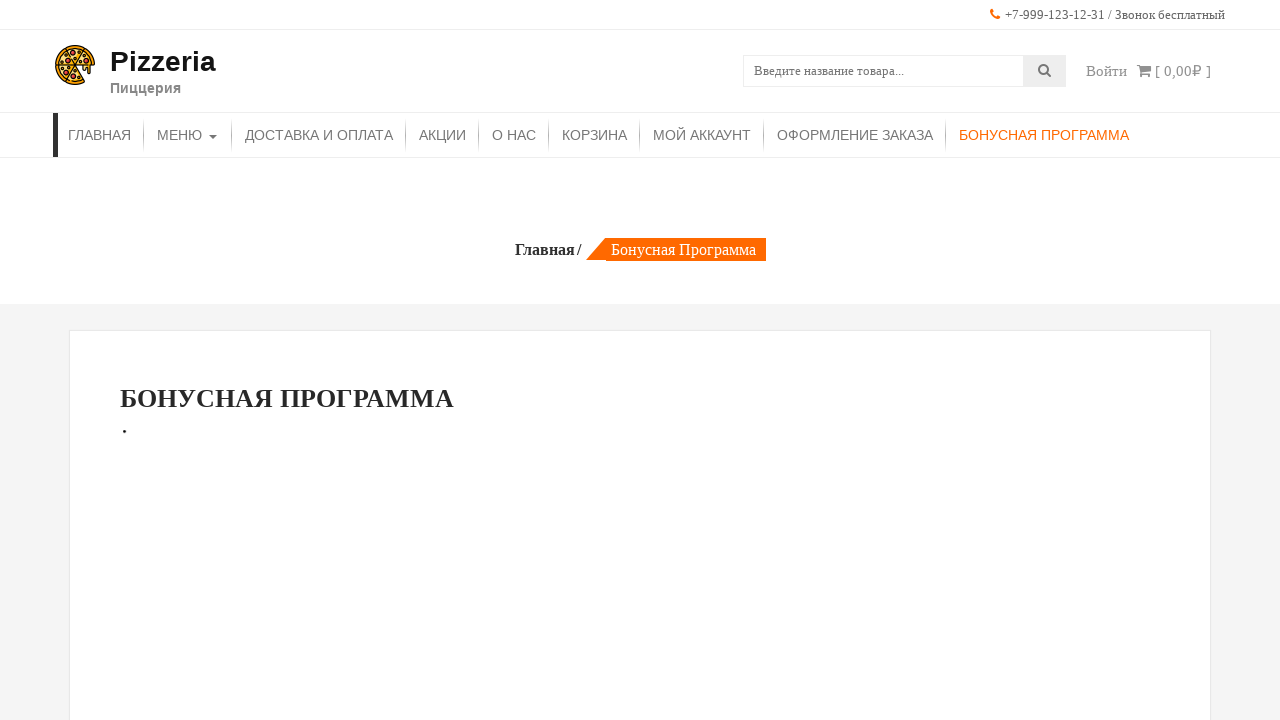

Set up alert dialog handler to accept any dialogs
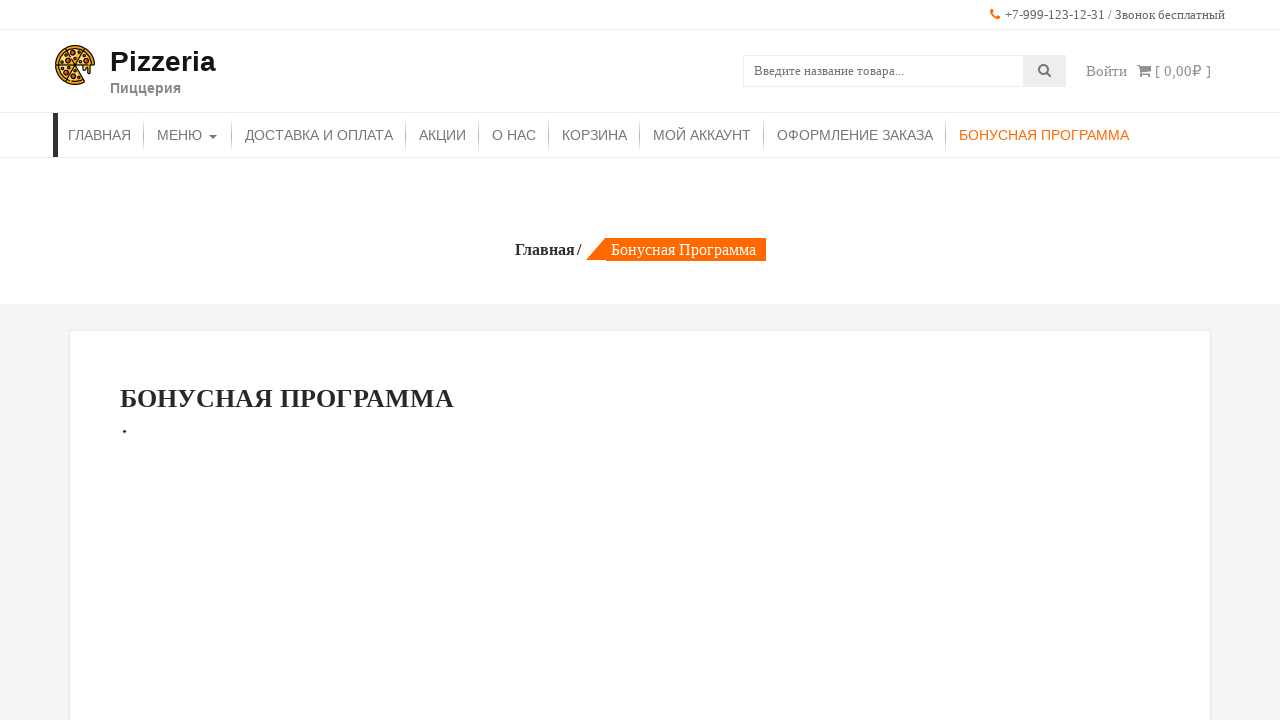

Waited 2000ms for alert to appear and be handled
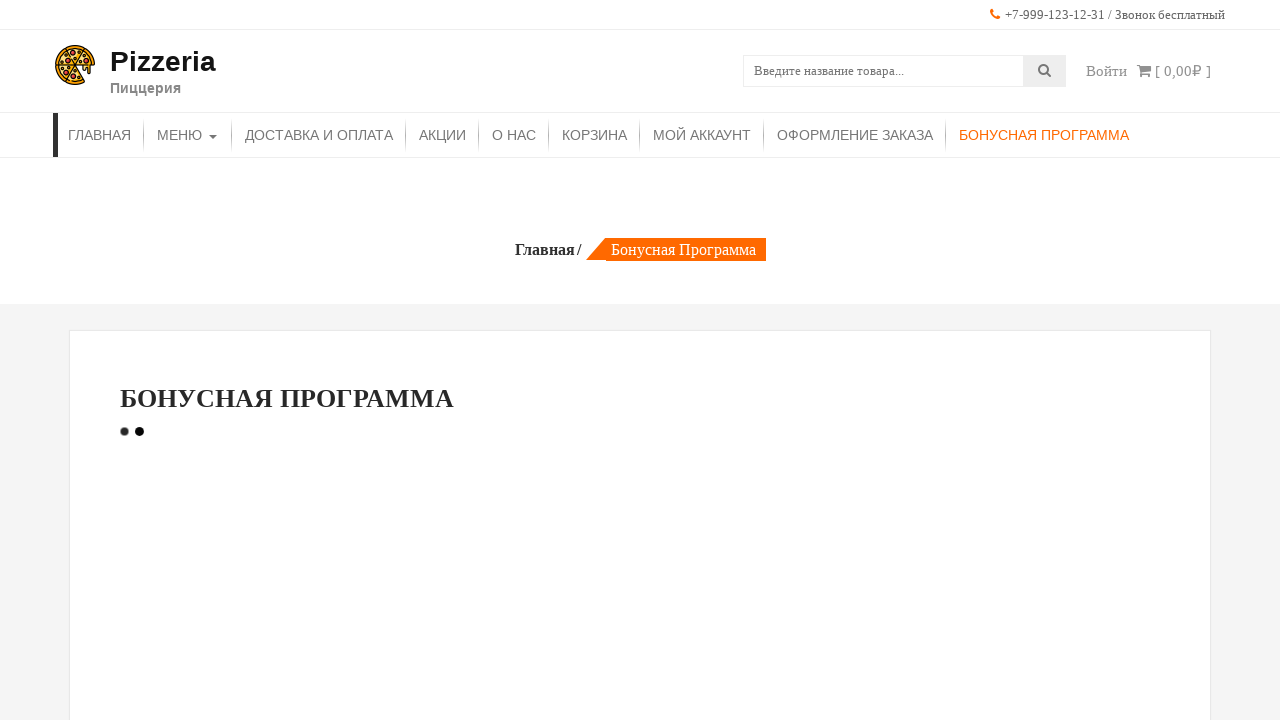

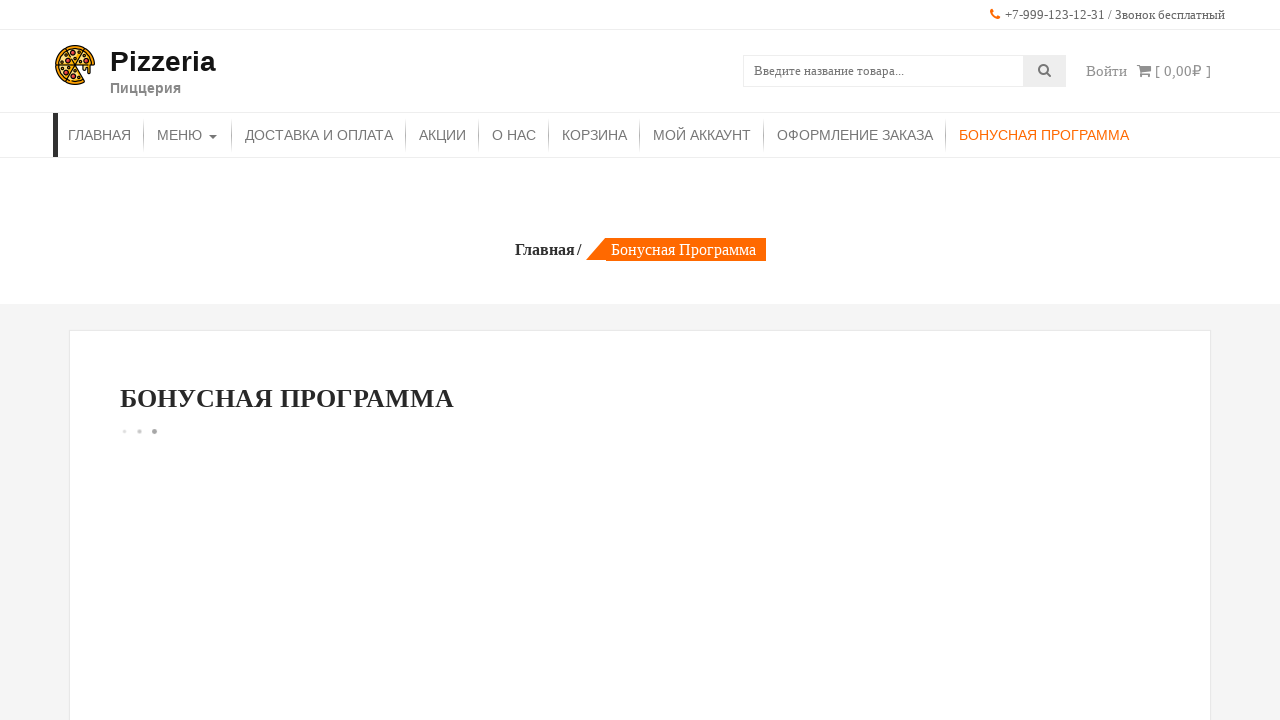